Tests that pressing Escape cancels edits and restores the original text.

Starting URL: https://demo.playwright.dev/todomvc

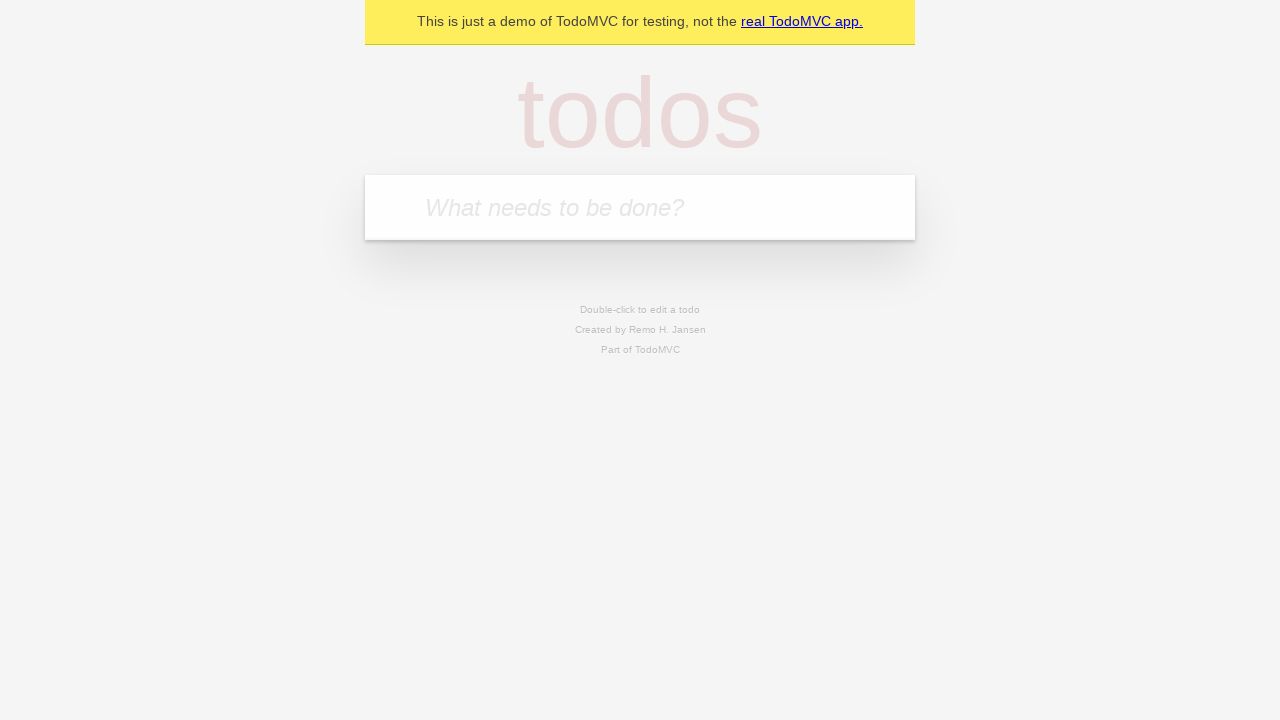

Filled first todo input with 'buy some cheese' on .new-todo
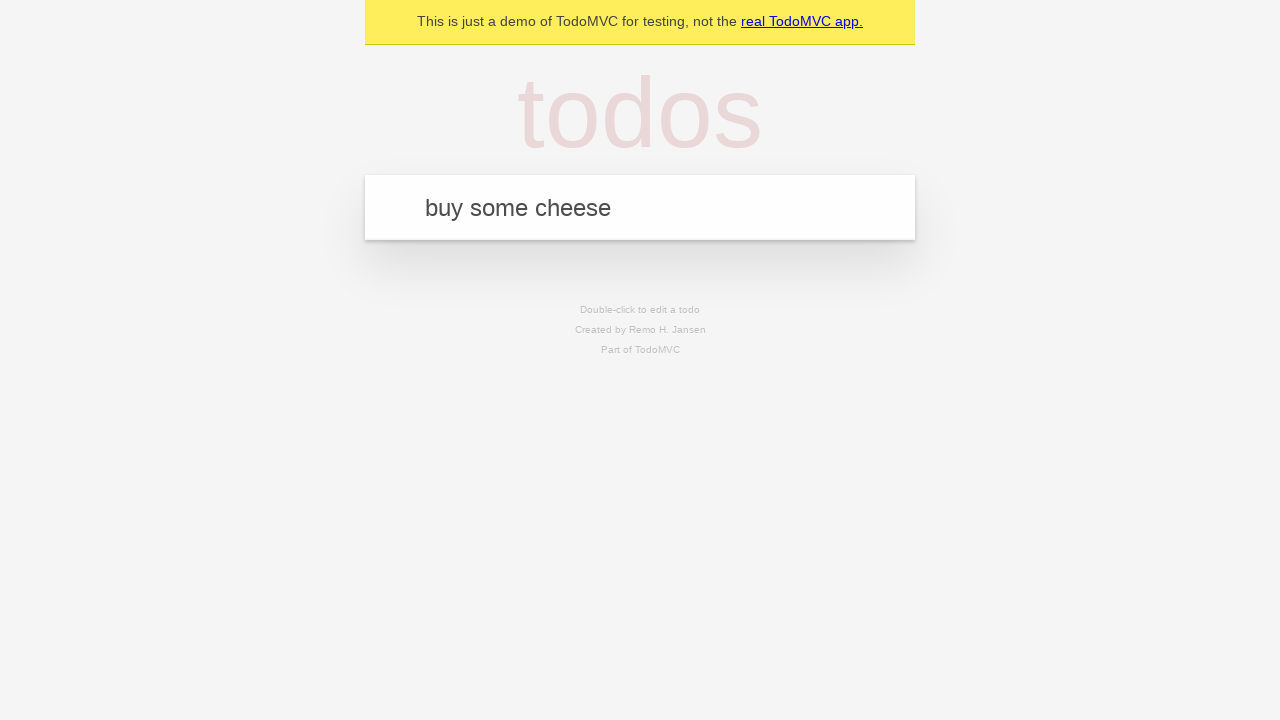

Pressed Enter to create first todo on .new-todo
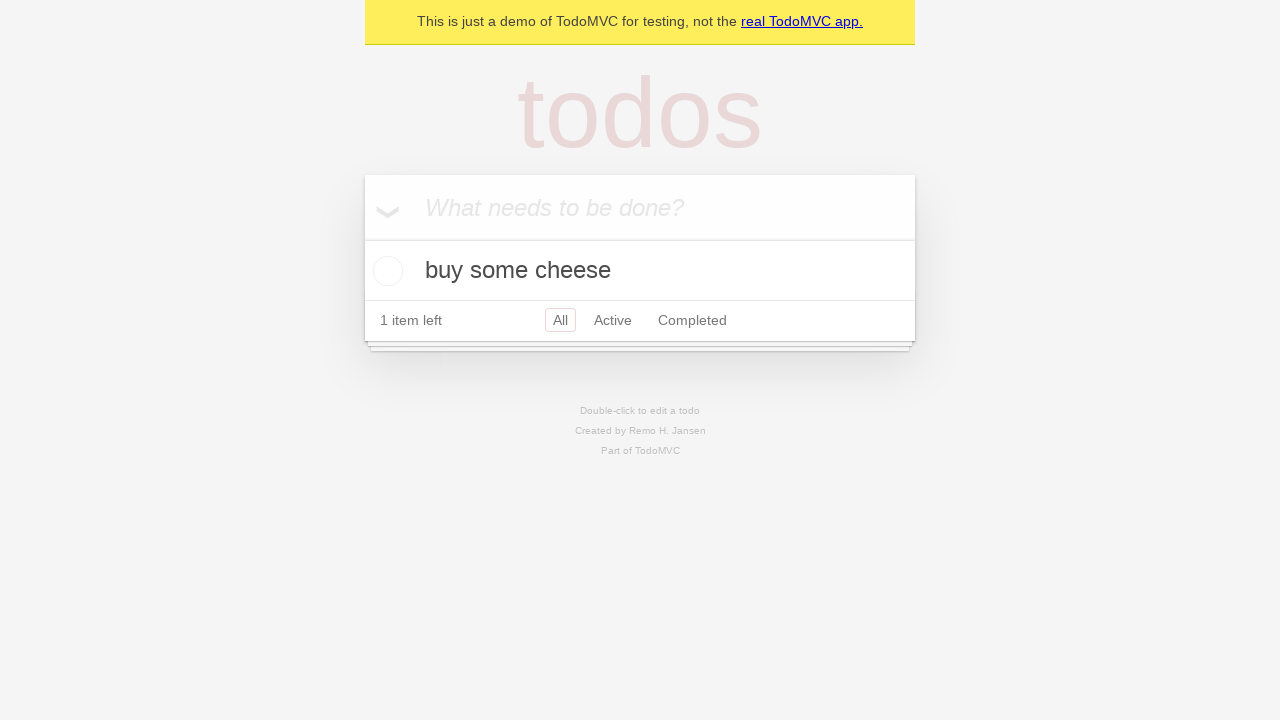

Filled second todo input with 'feed the cat' on .new-todo
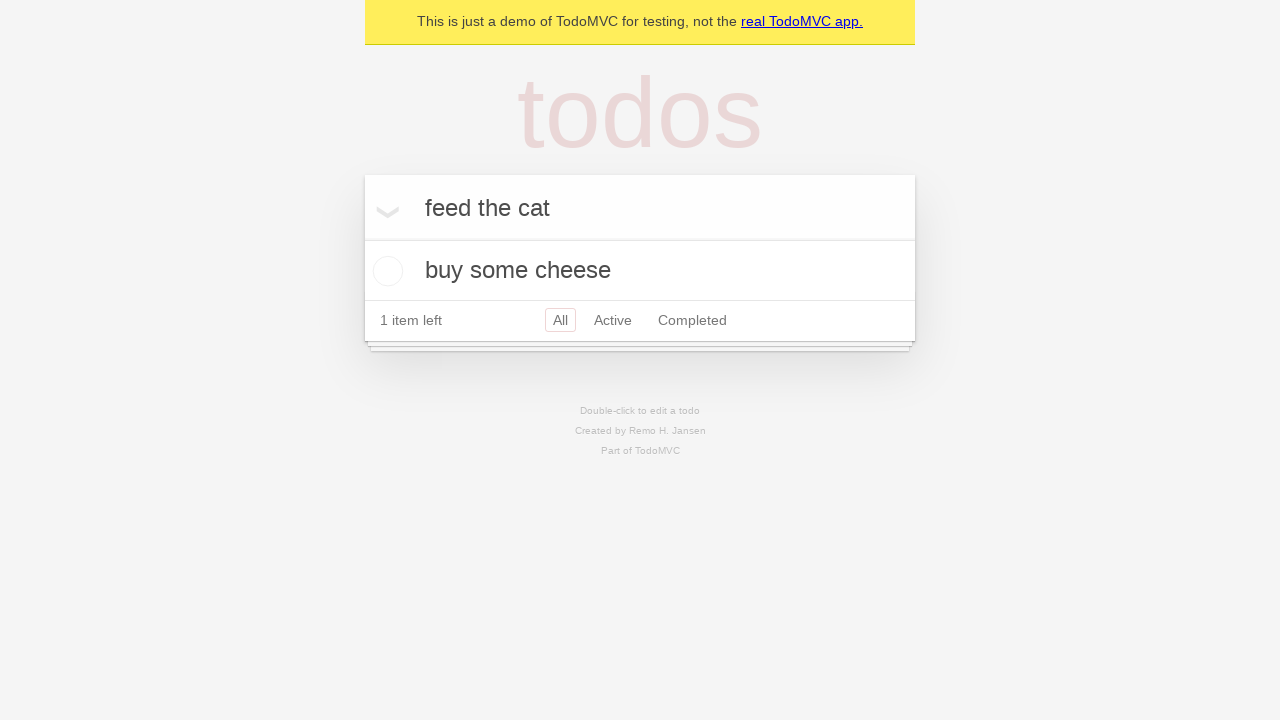

Pressed Enter to create second todo on .new-todo
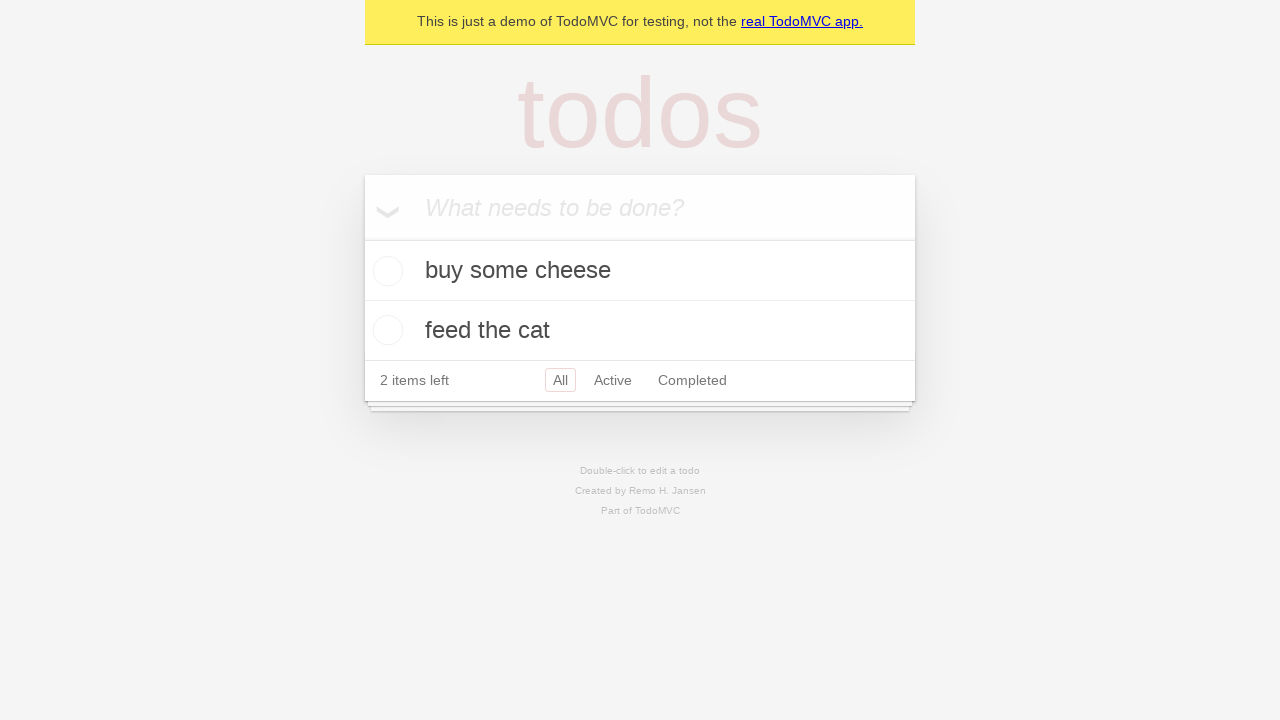

Filled third todo input with 'book a doctors appointment' on .new-todo
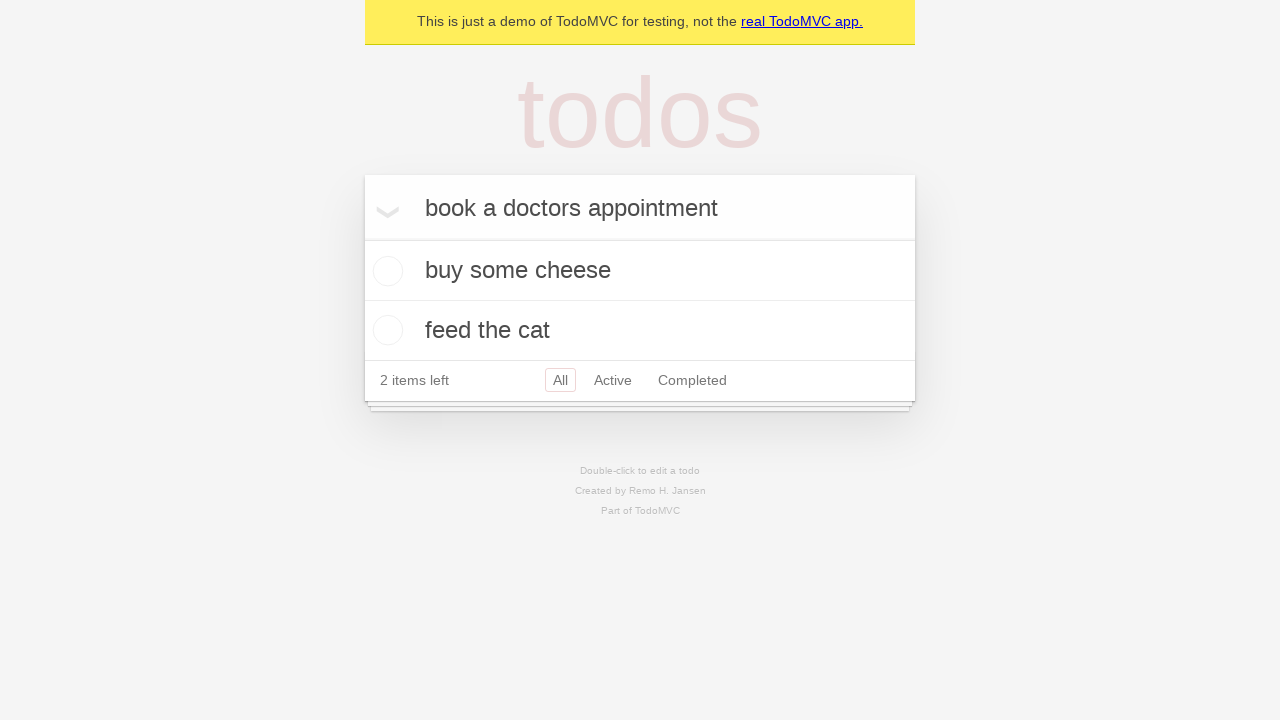

Pressed Enter to create third todo on .new-todo
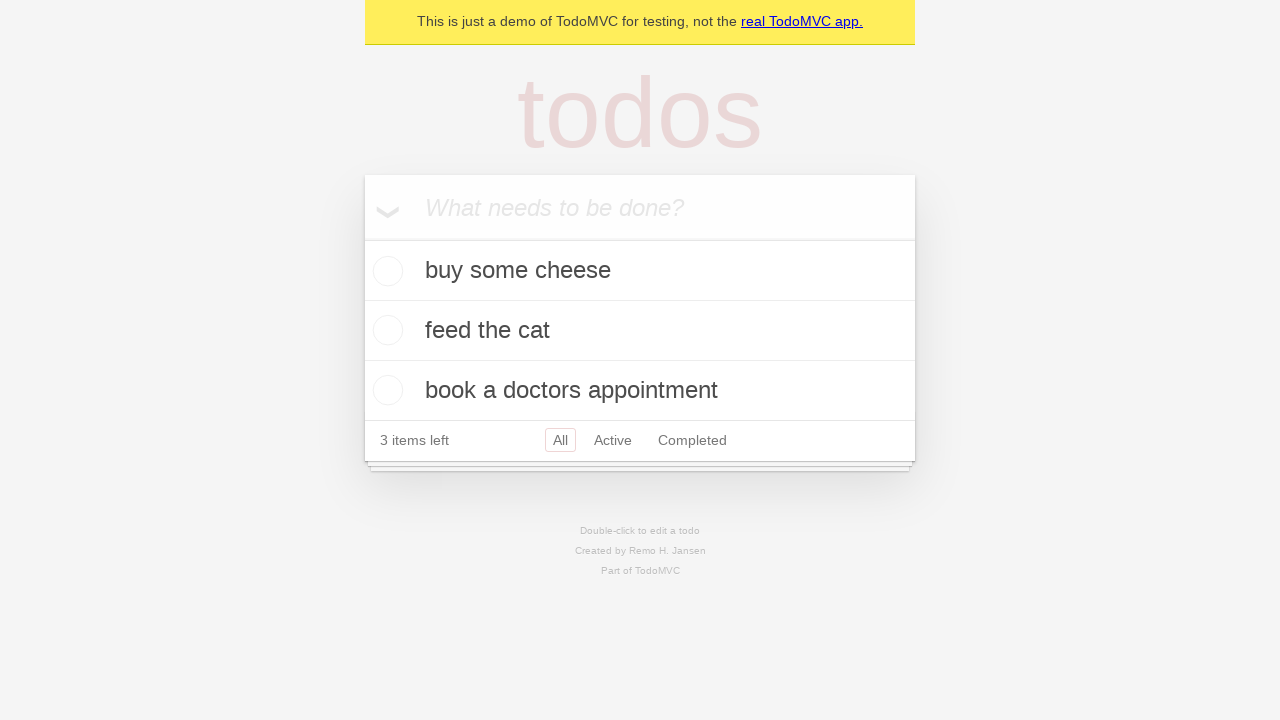

Double-clicked second todo to enter edit mode at (640, 331) on .todo-list li >> nth=1
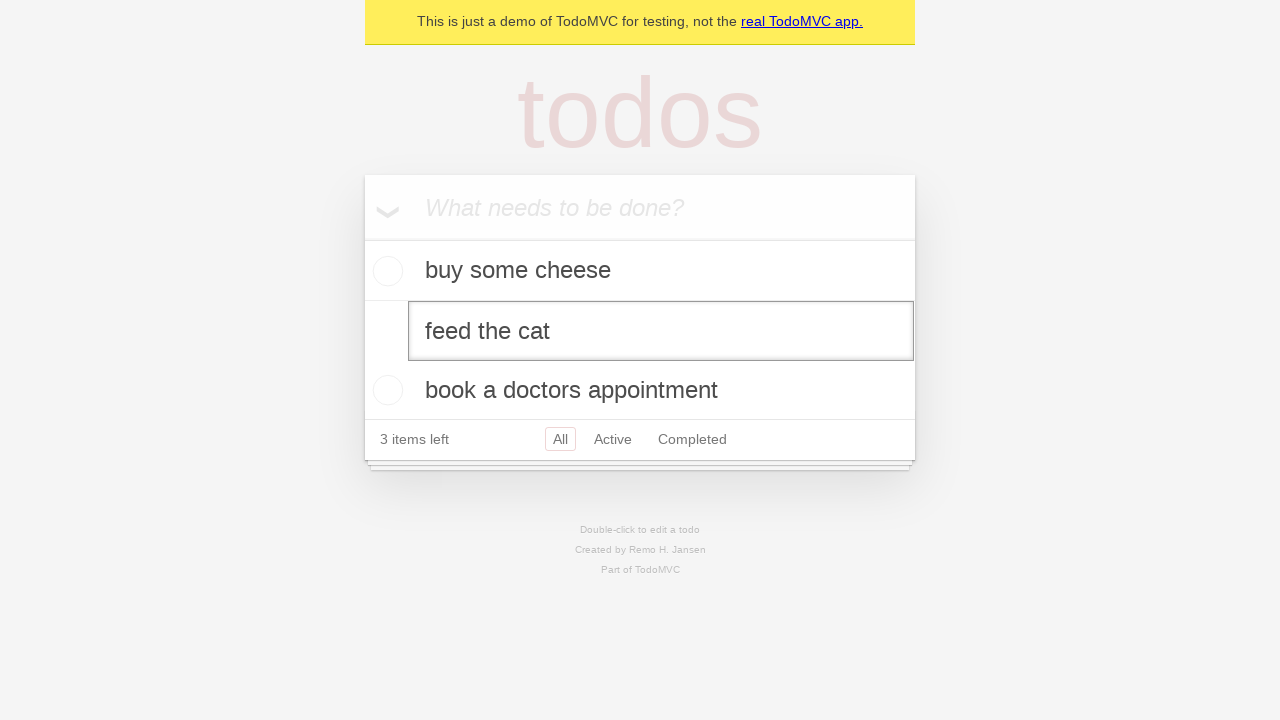

Pressed Escape to cancel editing and restore original text on .todo-list li >> nth=1 >> .edit
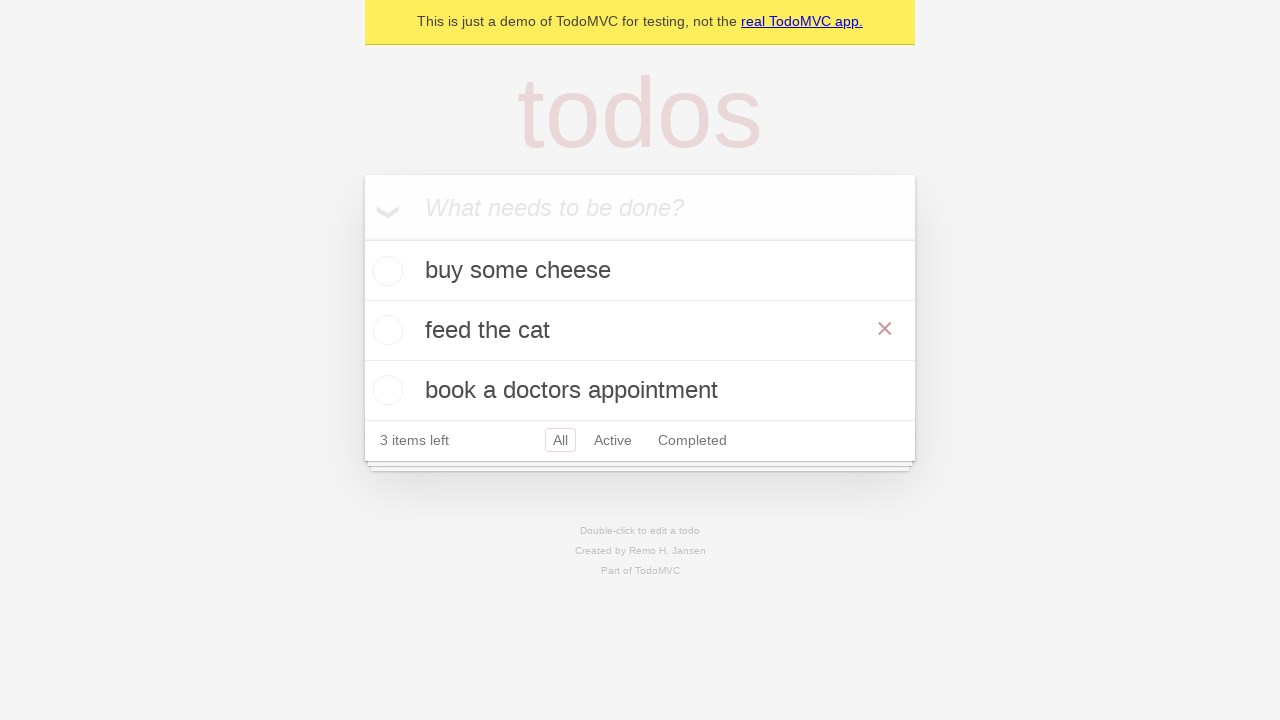

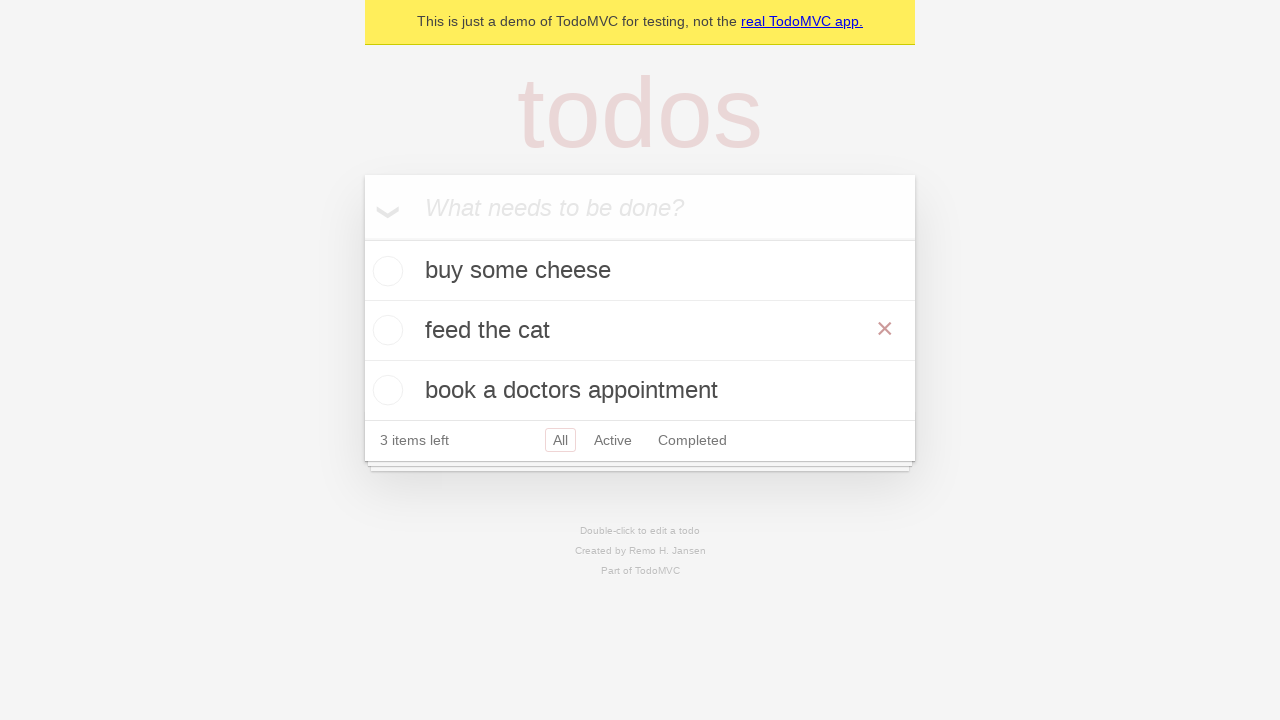